Tests the "Click Me" button on DemoQA buttons page by clicking it and verifying the dynamic click message appears

Starting URL: https://demoqa.com/buttons

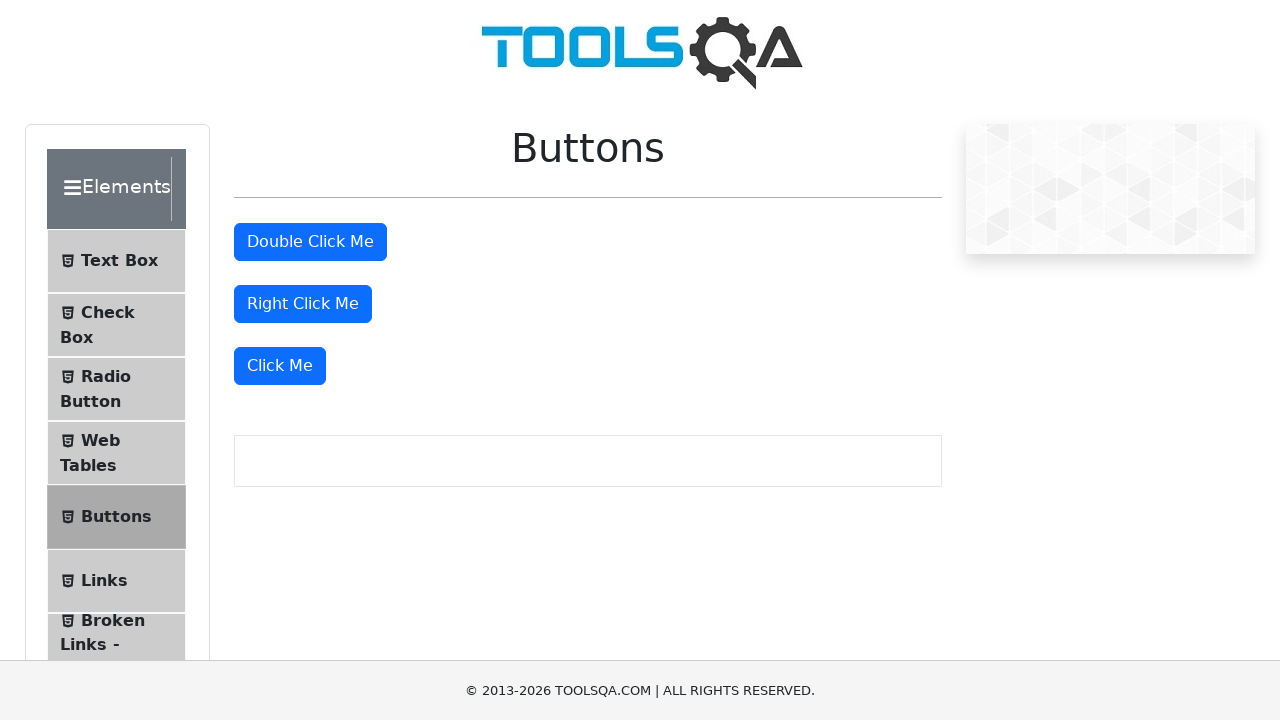

Navigated to DemoQA buttons page
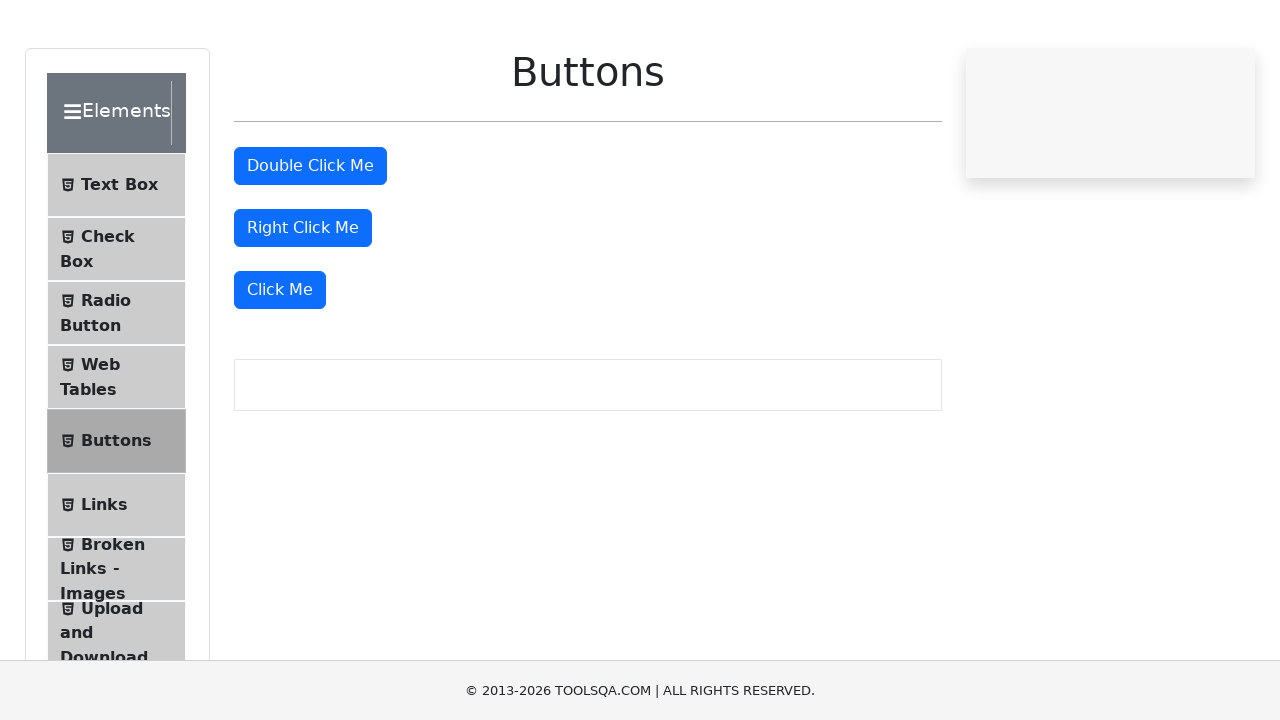

Clicked the 'Click Me' button at (280, 366) on internal:role=button[name="Click Me"s]
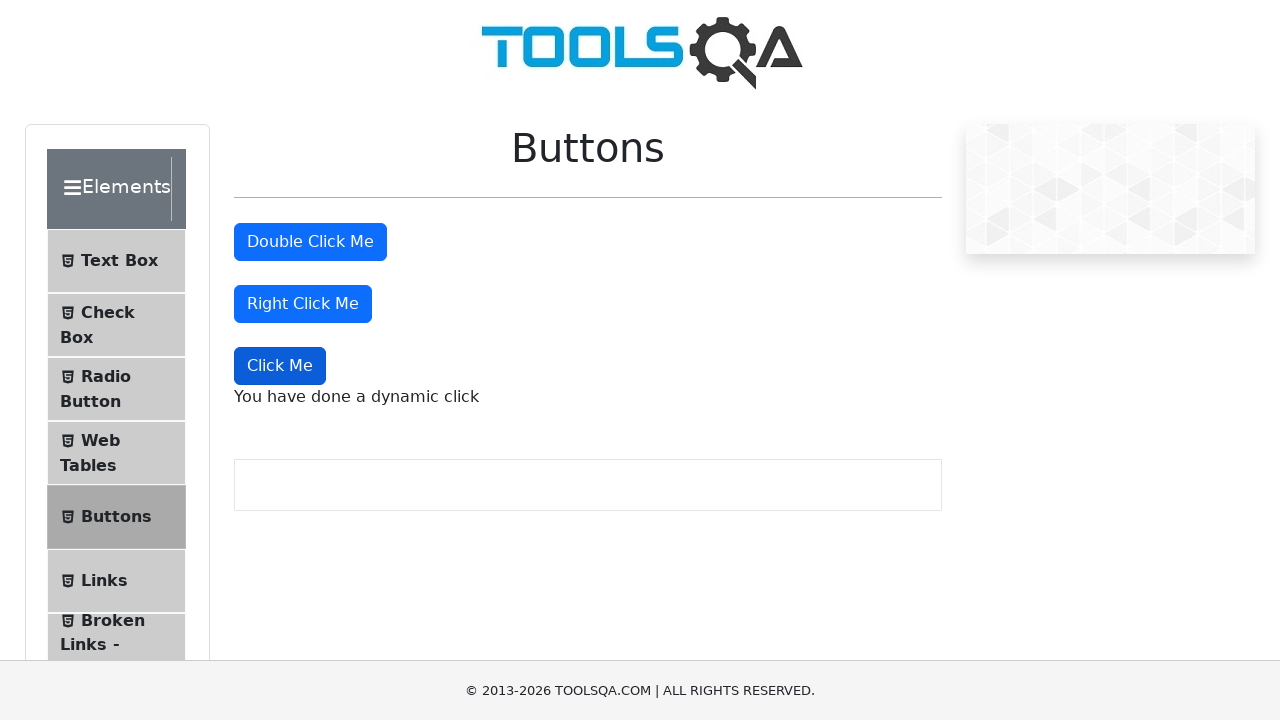

Verified dynamic click message 'You have done a dynamic click' appeared
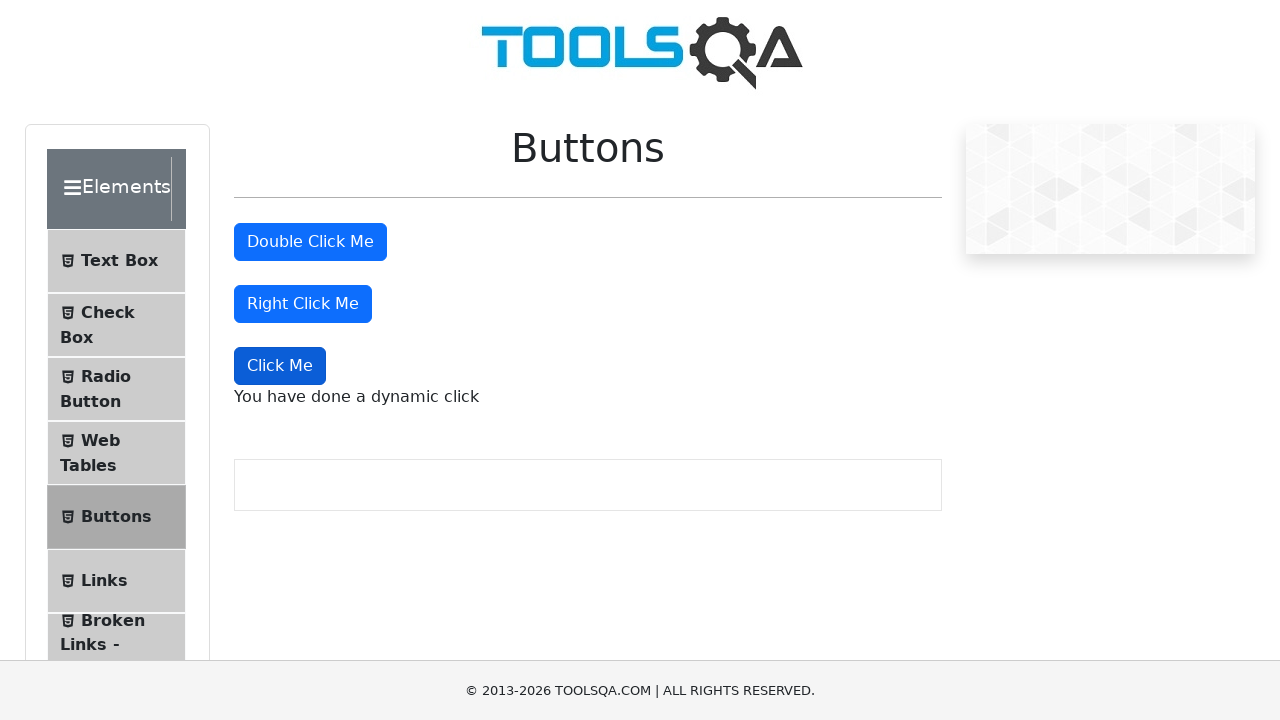

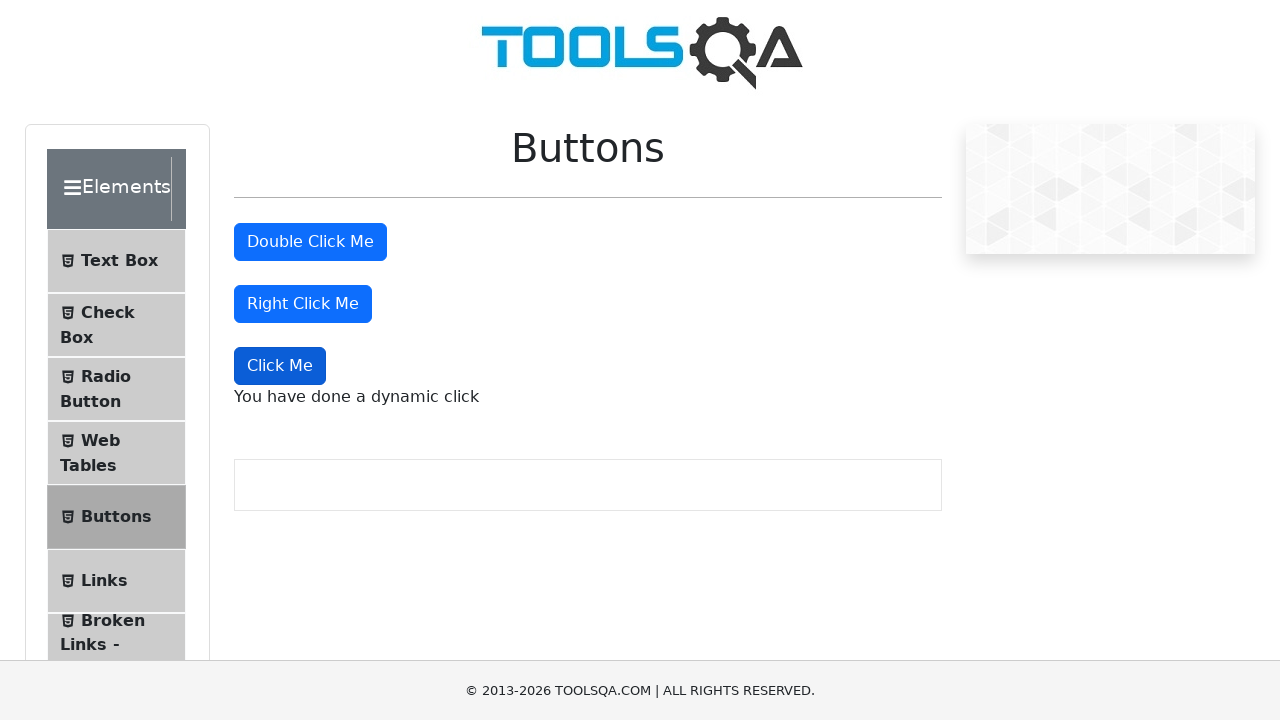